Tests drag and drop functionality by dragging an element onto a drop target

Starting URL: https://jqueryui.com/droppable/

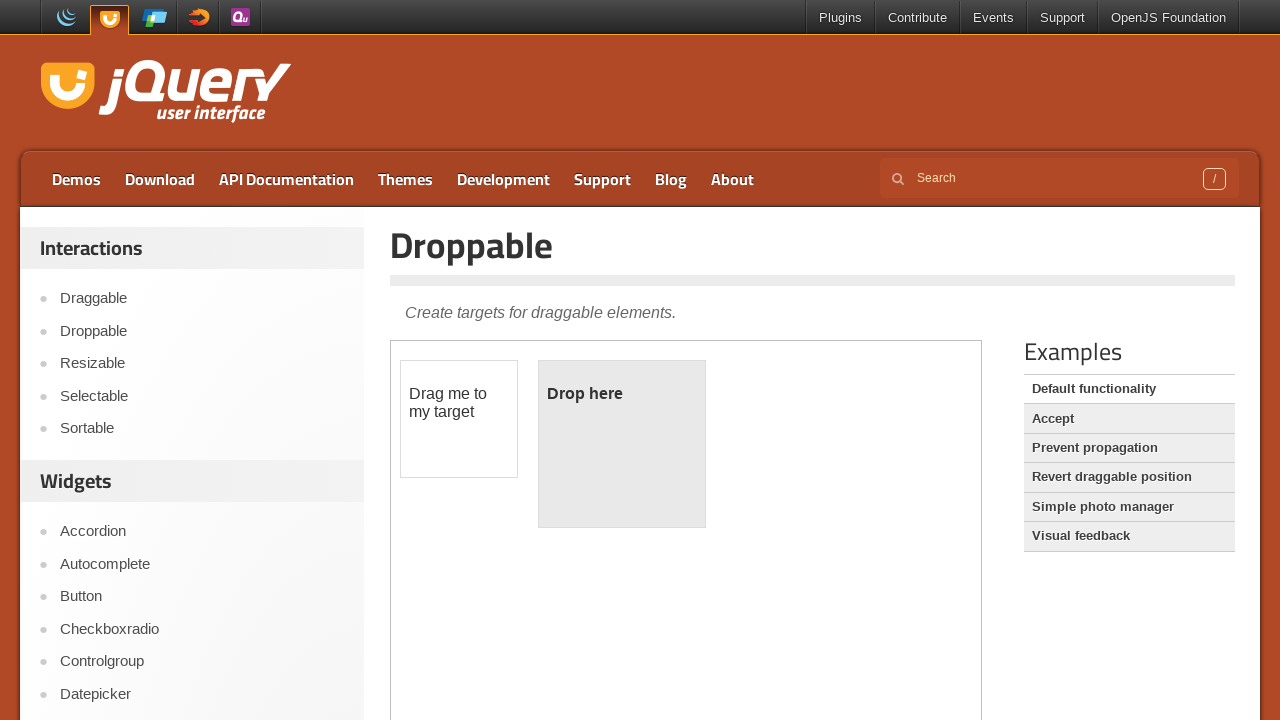

Located demo iframe for drag and drop test
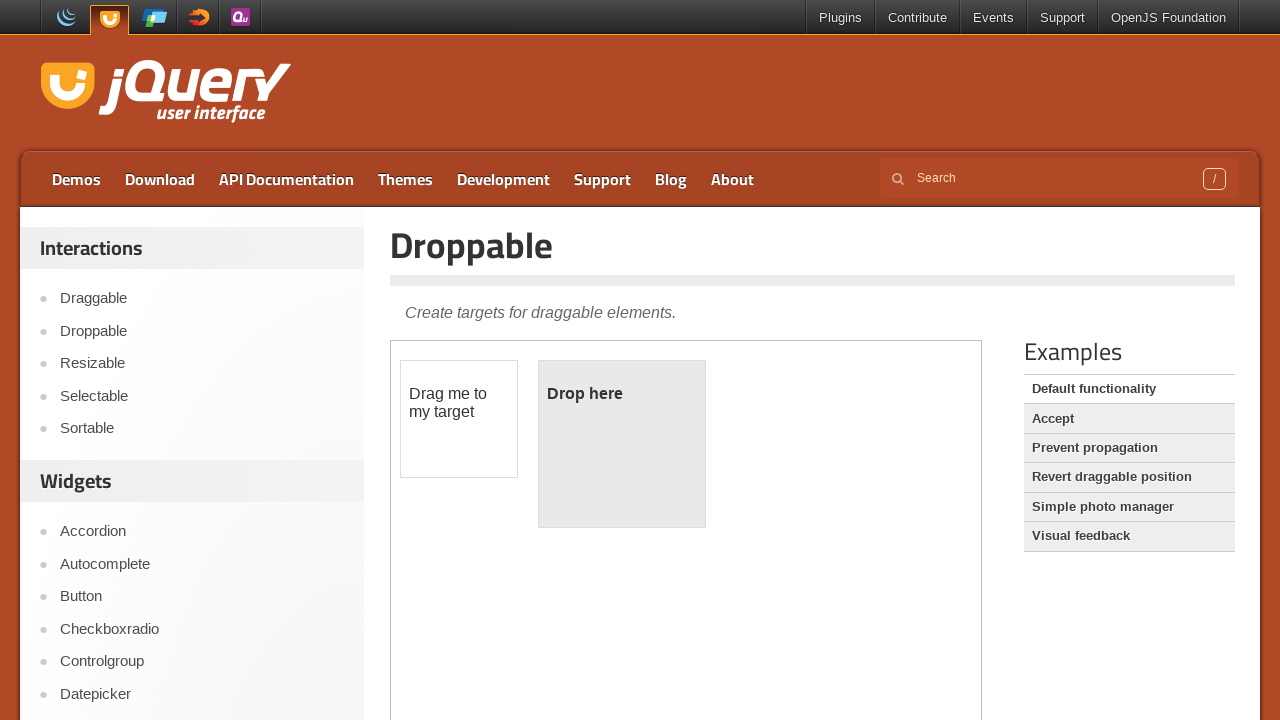

Located draggable element
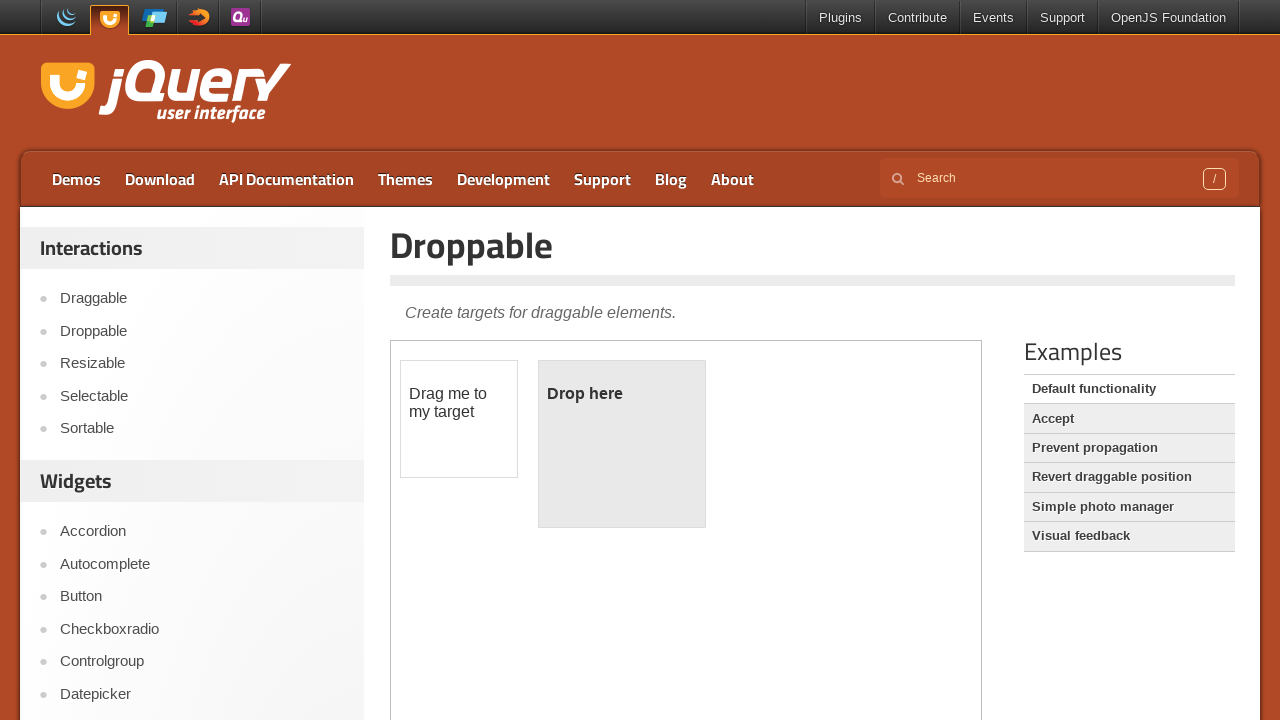

Located drop target element
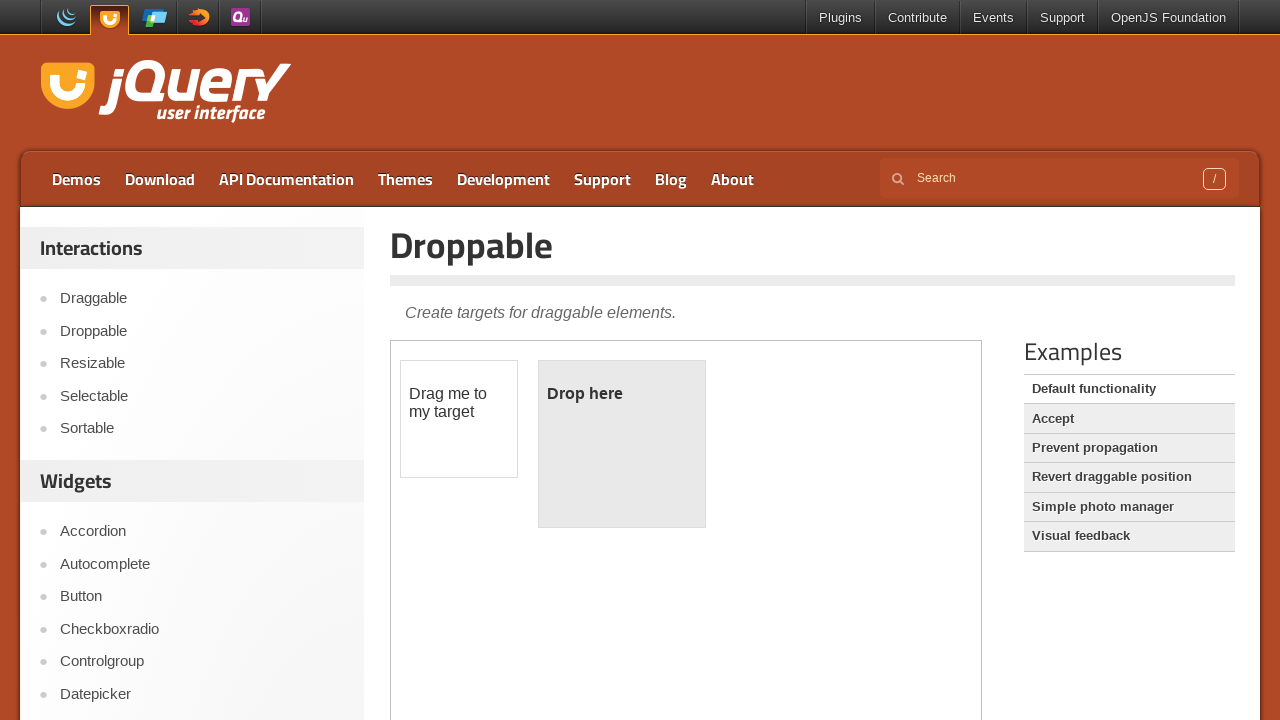

Dragged draggable element onto drop target at (622, 444)
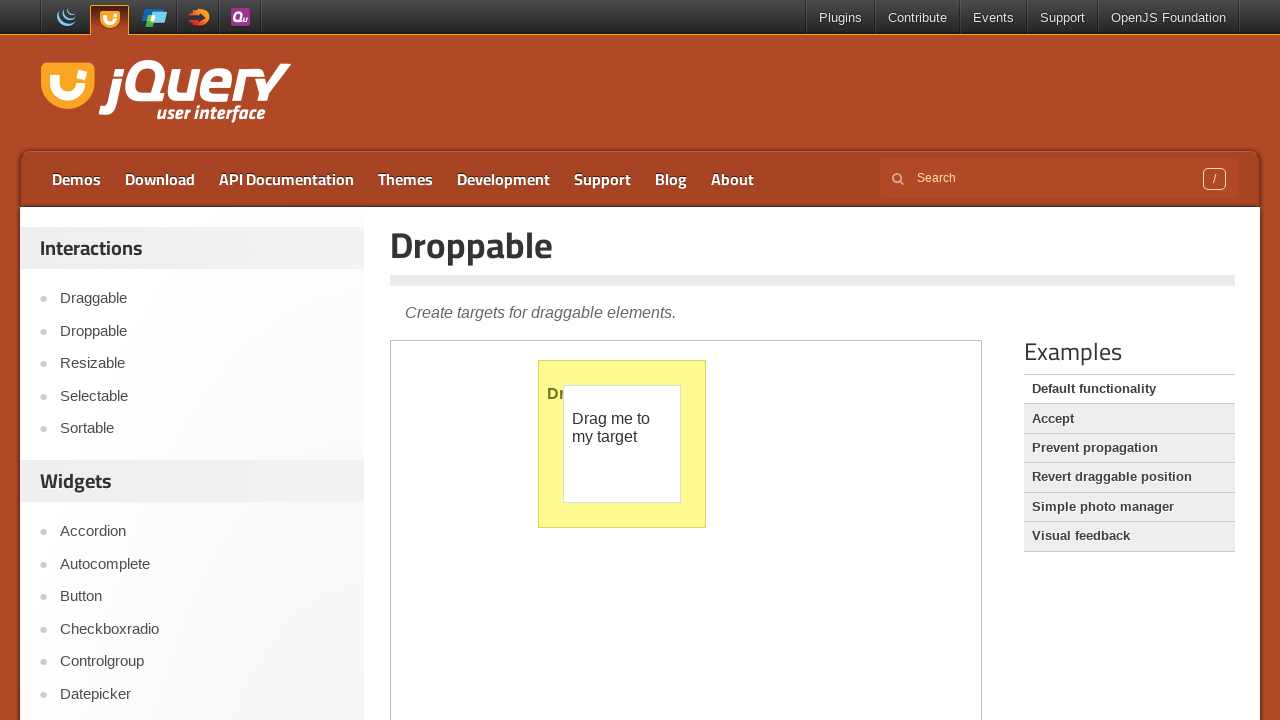

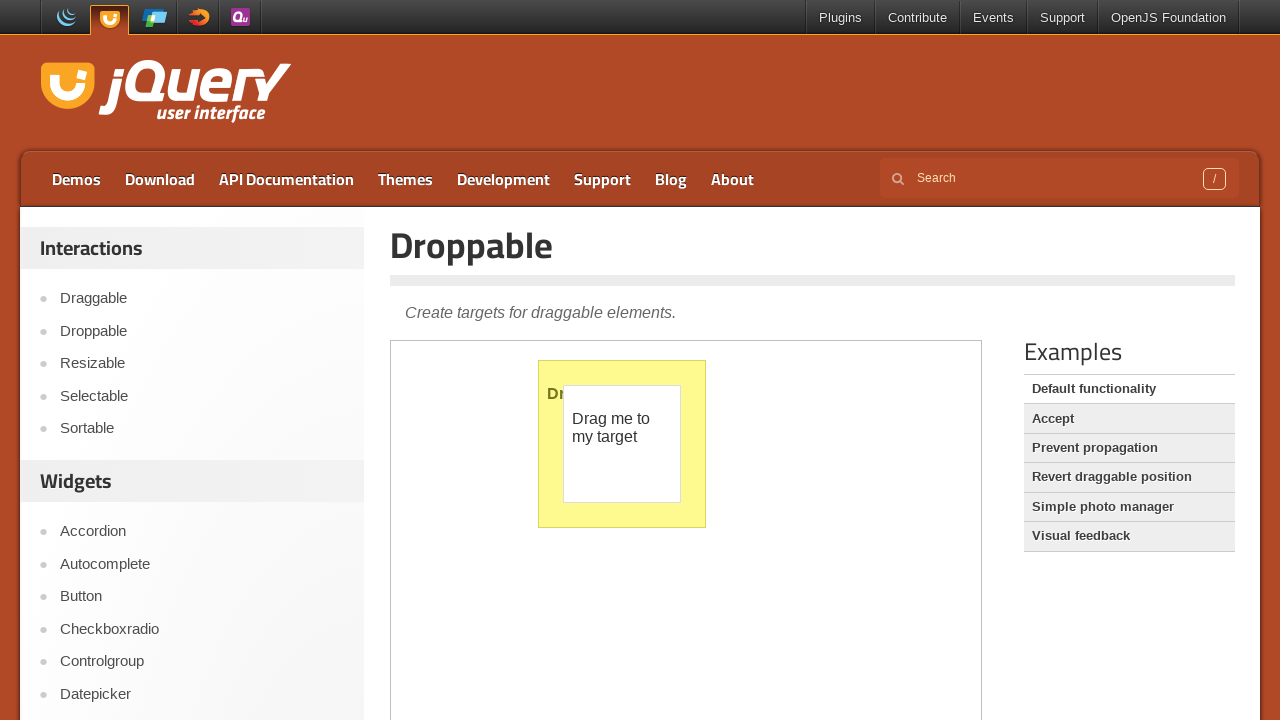